Tests sending a verification code to a registered phone number and verifies the confirmation page appears

Starting URL: https://b2c.passport.rt.ru/auth/realms/b2c/protocol/openid-connect/auth?client_id=lk_decosystems&redirect_uri=https://start.rt.ru/&response_type=code&scope=openid&theme=light

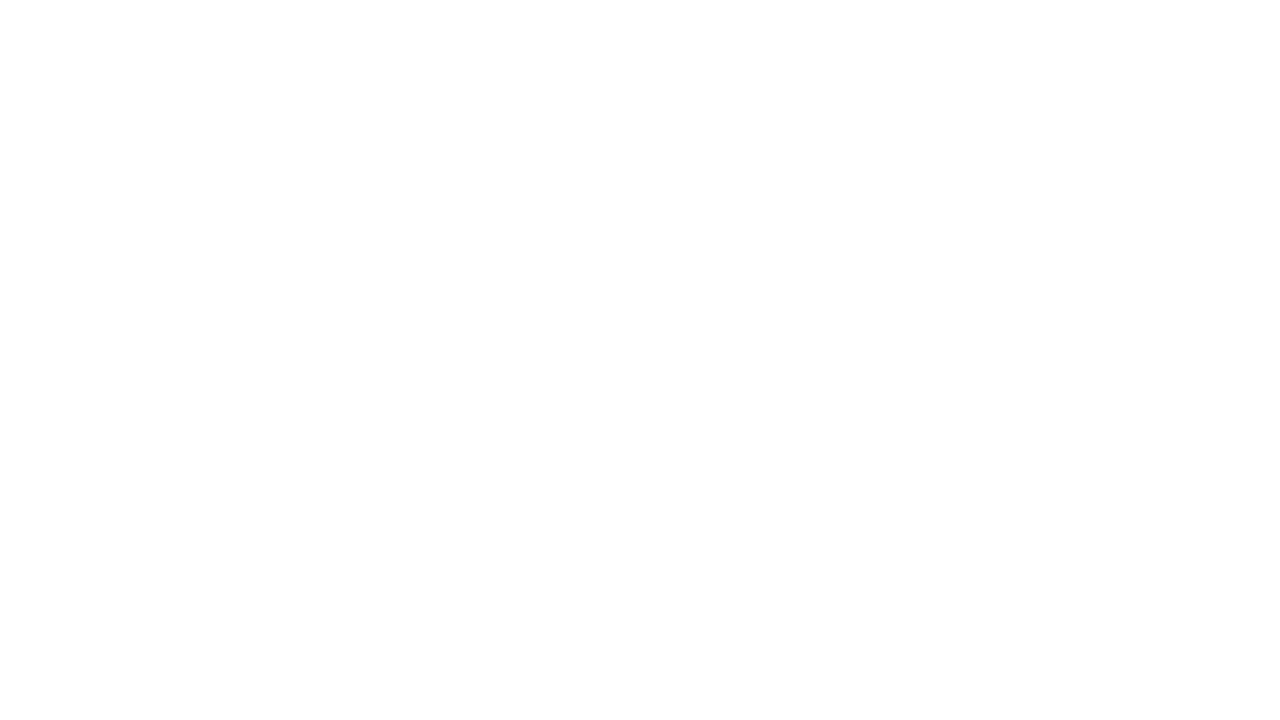

Filled phone number field with +79061234567 on #address
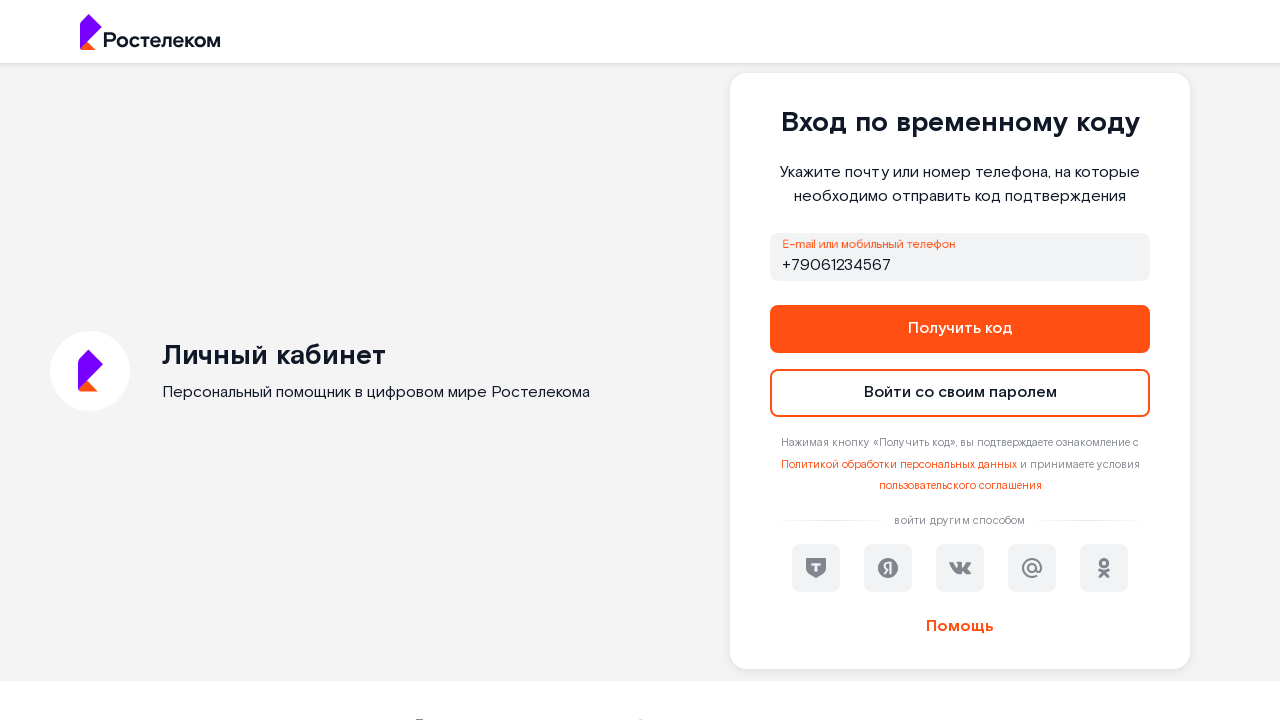

Clicked 'Get Code' button to send verification code at (960, 329) on #otp_get_code
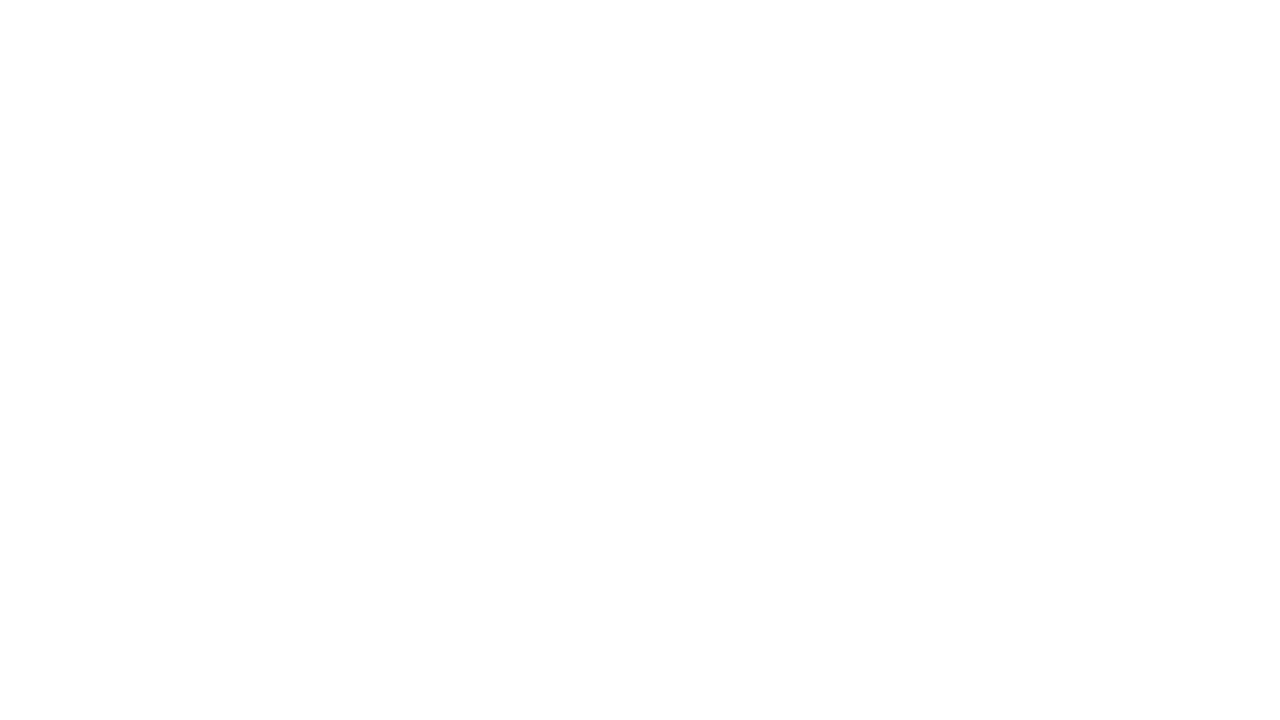

Confirmation page heading loaded
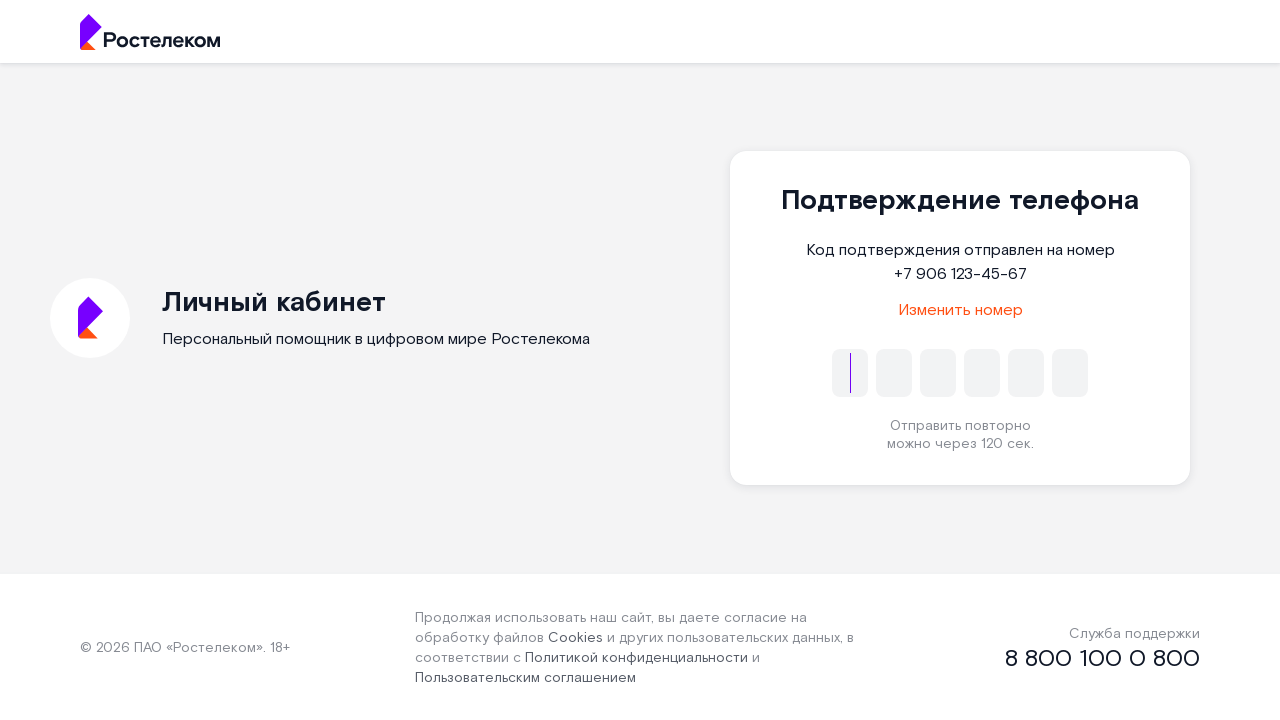

Retrieved heading text: 'Подтверждение телефона'
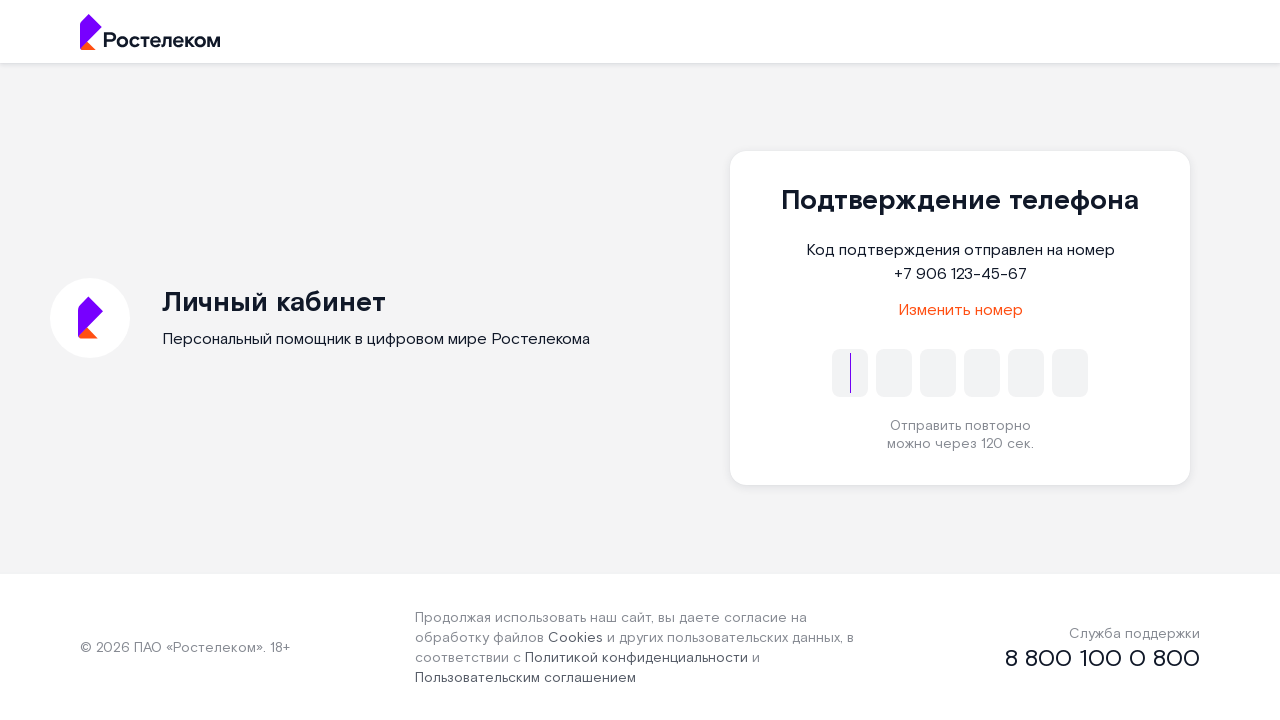

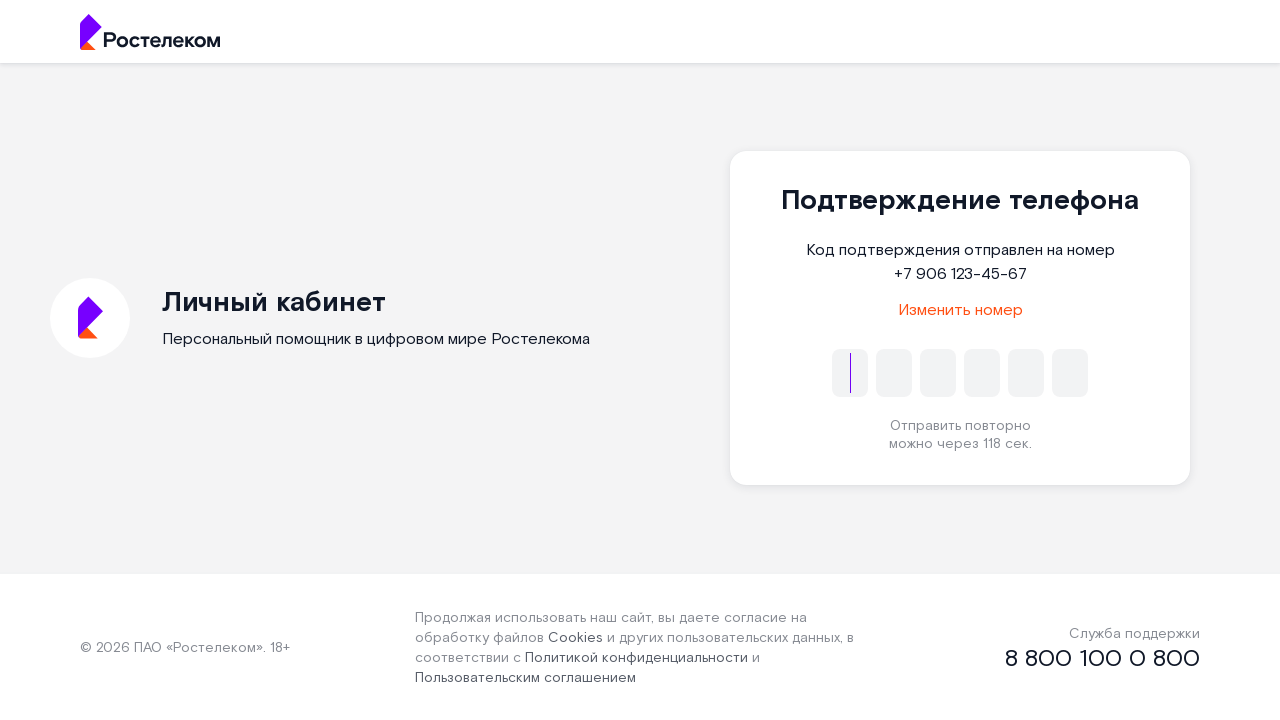